Navigates to ZeroBank login page and verifies that the header text displays "Log in to ZeroBank"

Starting URL: http://zero.webappsecurity.com/login.html

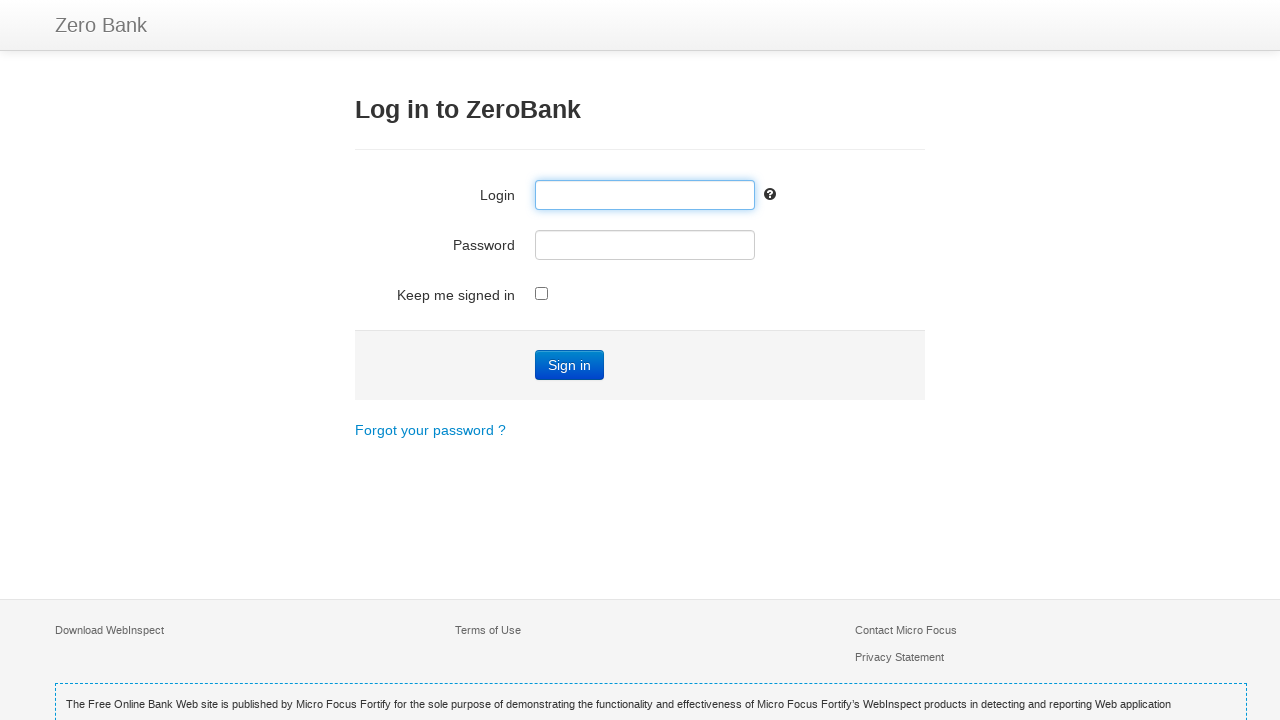

Navigated to ZeroBank login page
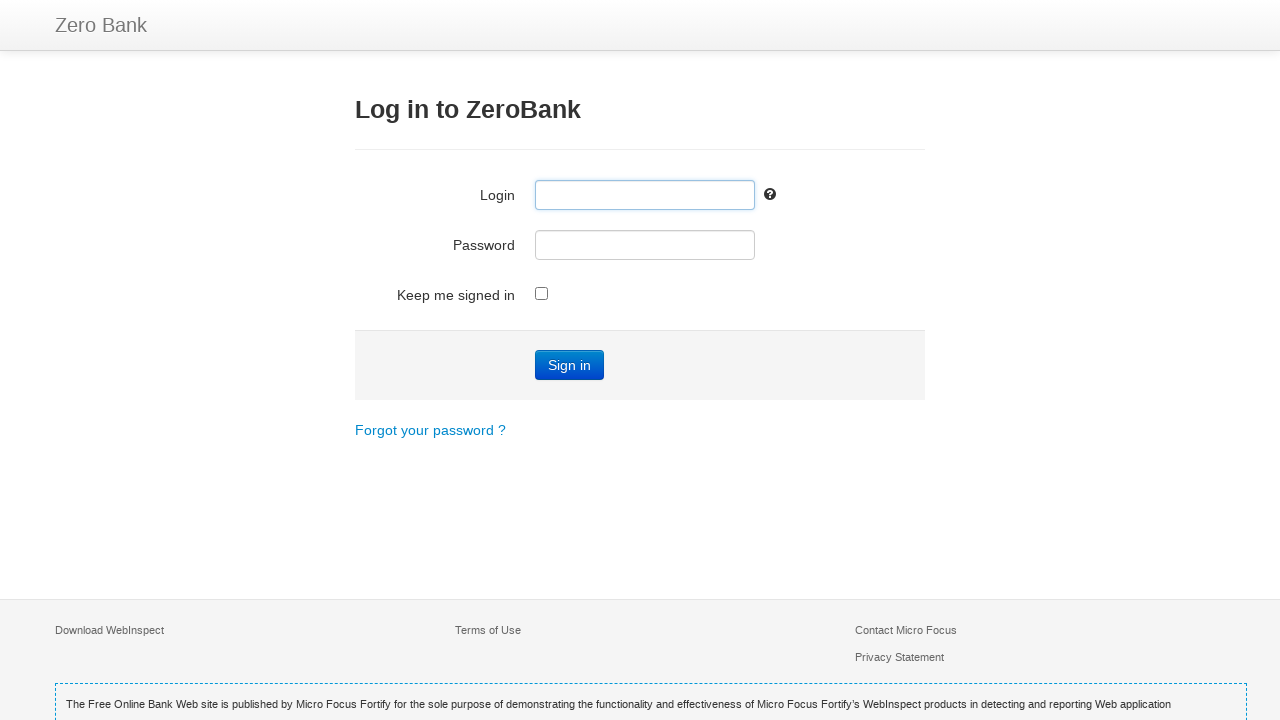

Located h3 header element
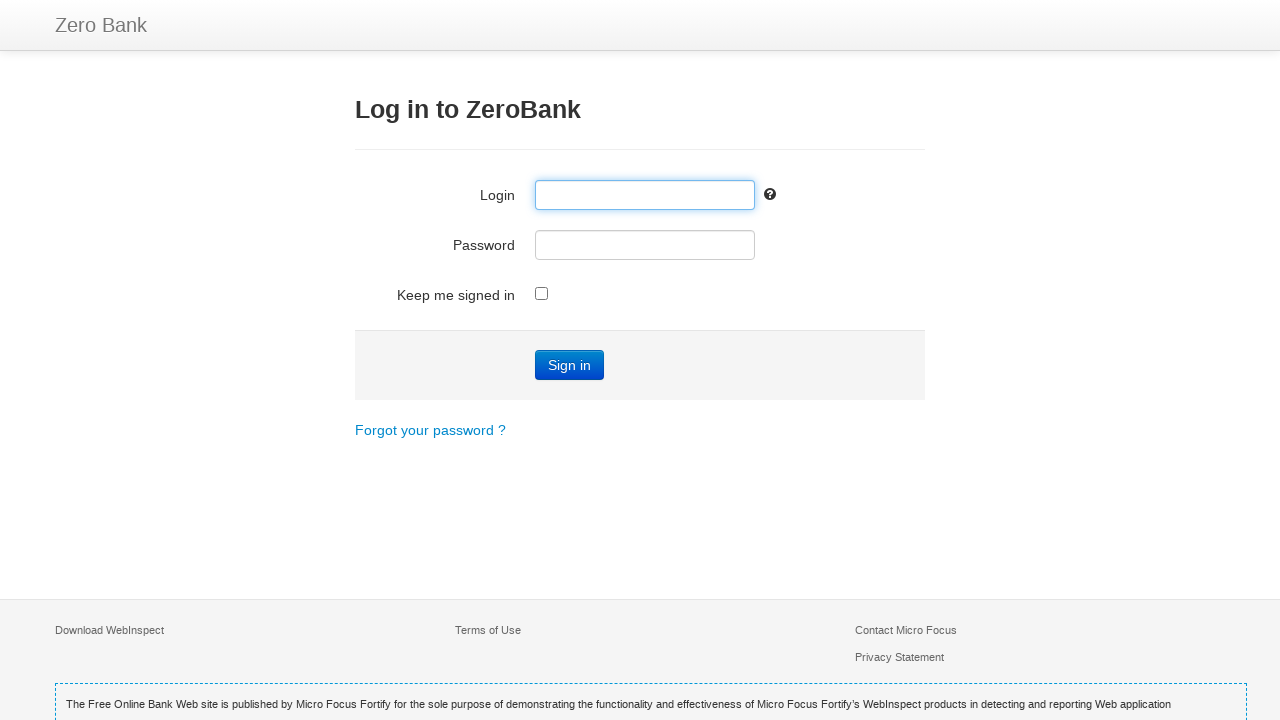

Retrieved header text: 'Log in to ZeroBank'
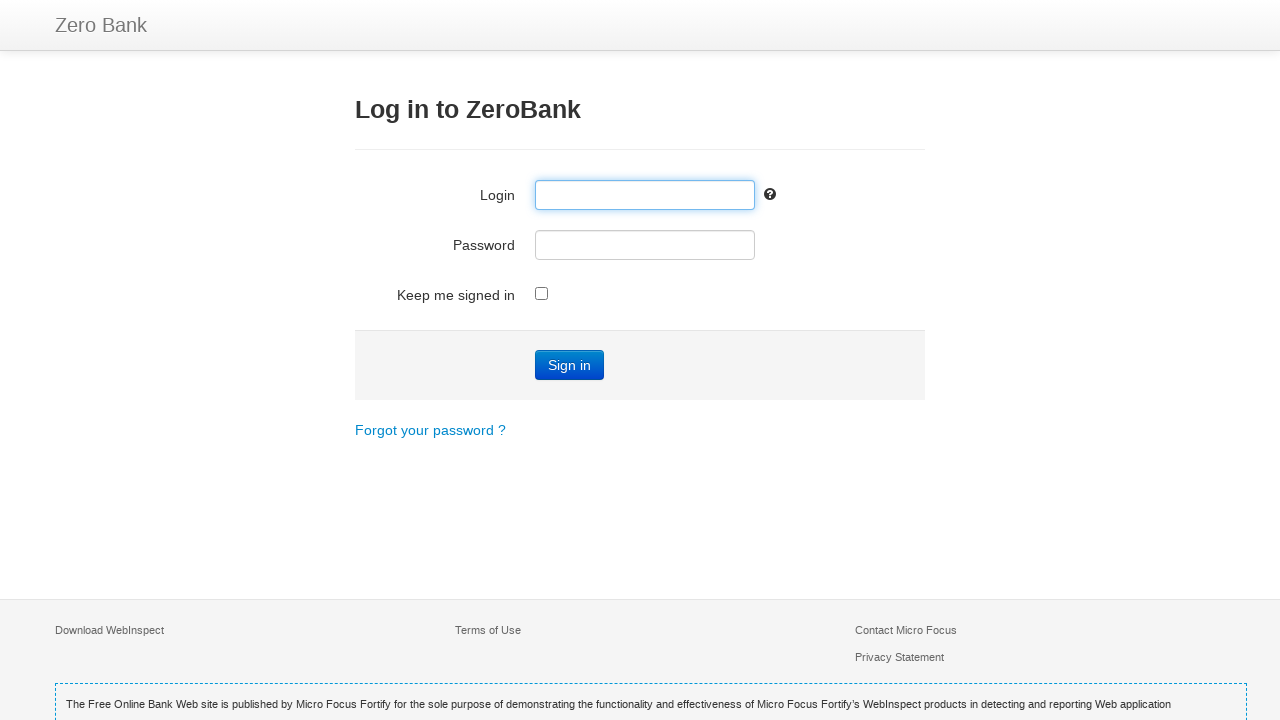

Verified header text matches expected 'Log in to ZeroBank'
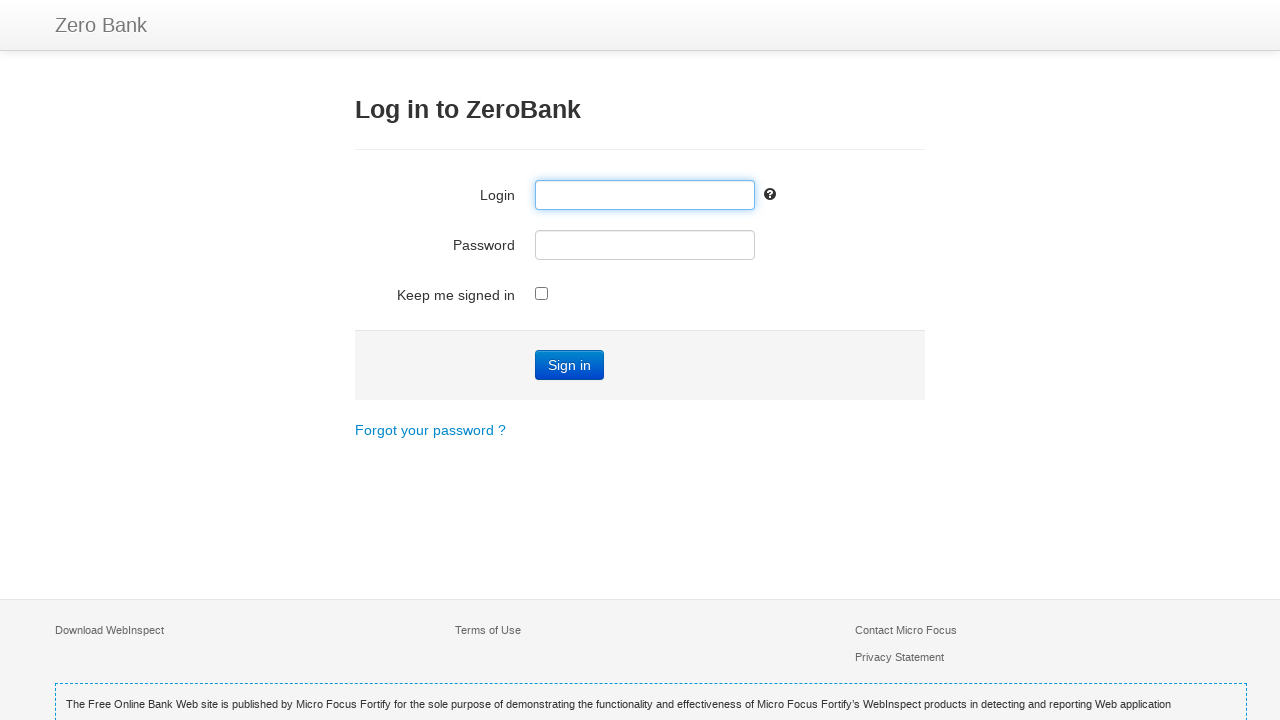

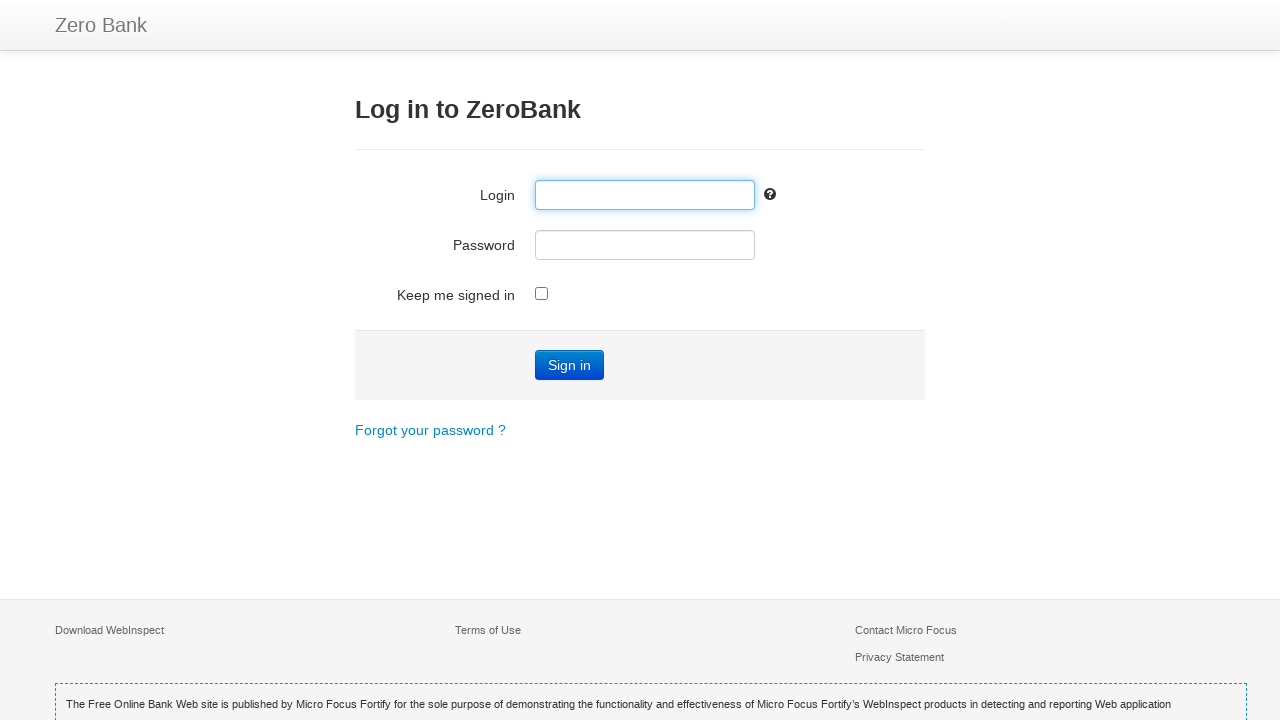